Verifies that the home page title matches the expected value

Starting URL: https://opensource-demo.orangehrmlive.com

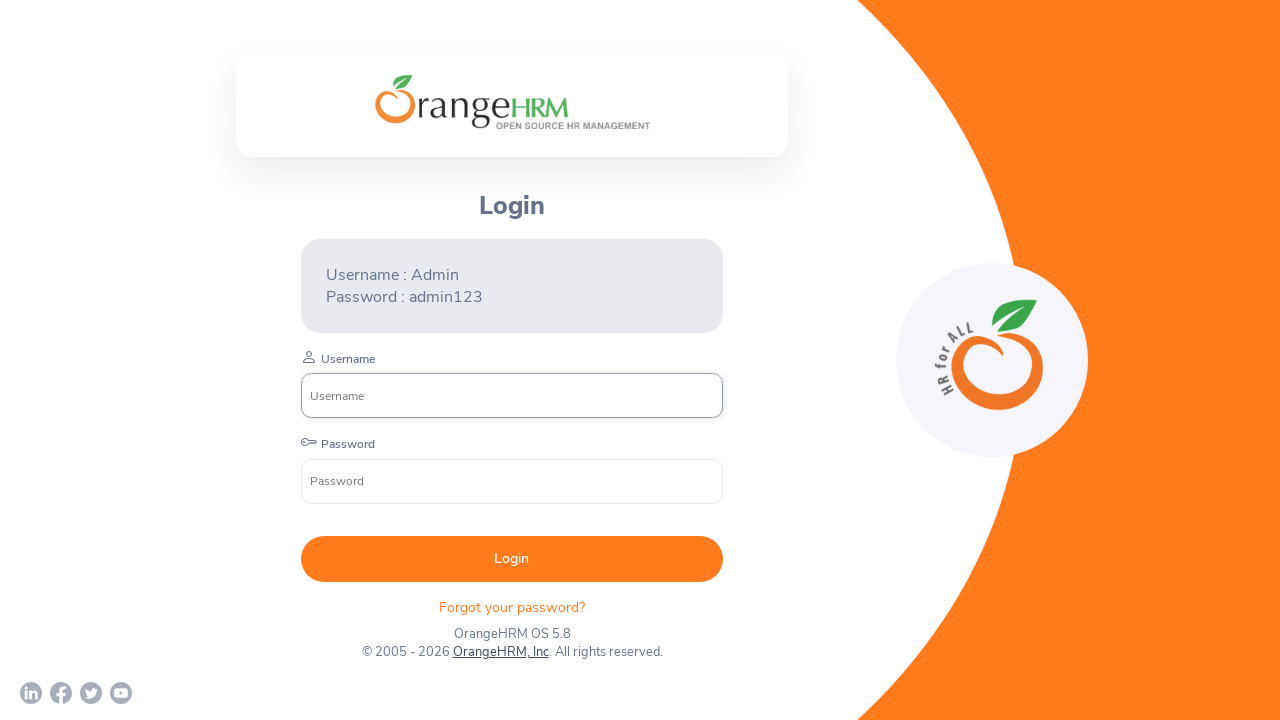

Navigated to OrangeHRM home page
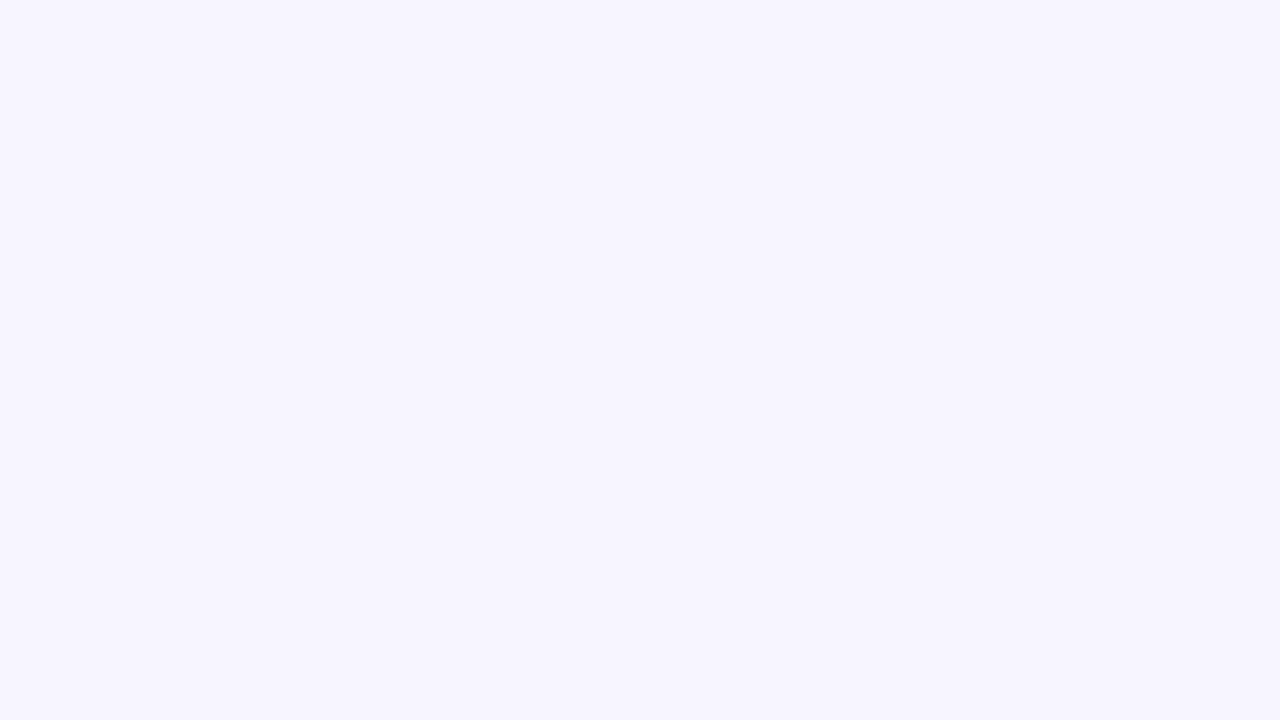

Retrieved page title
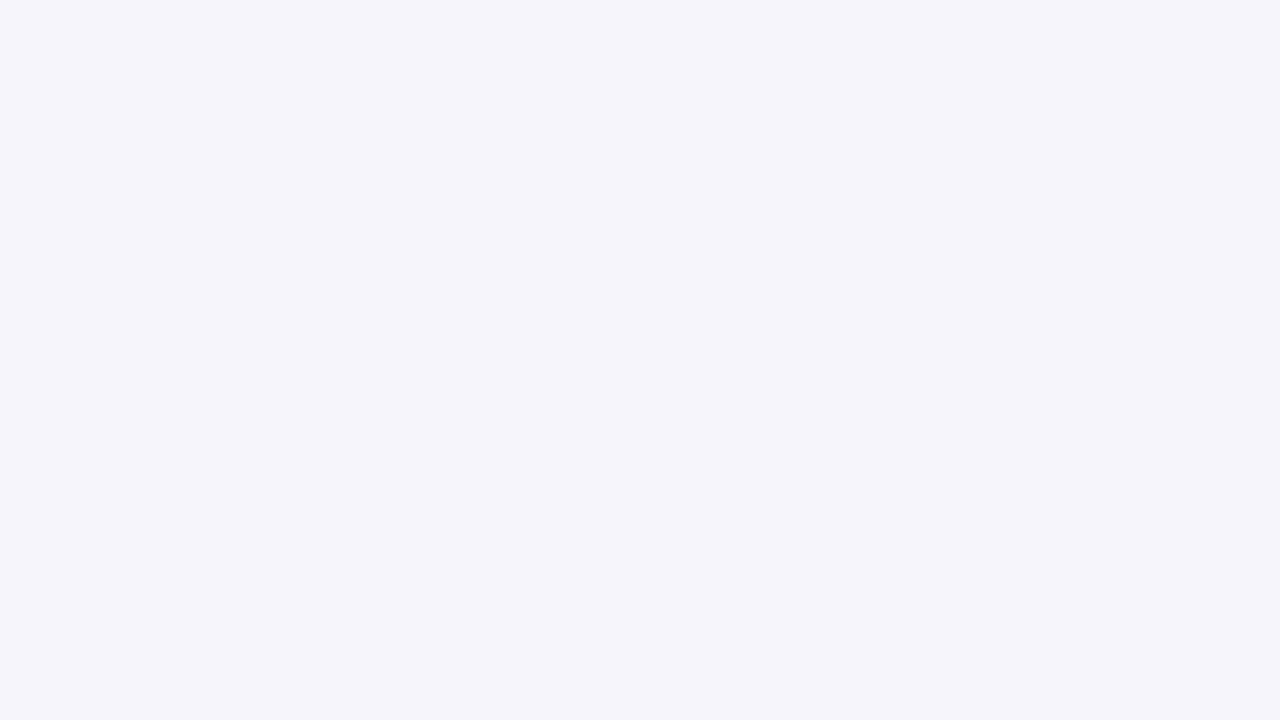

Verified that page title matches 'OrangeHRM'
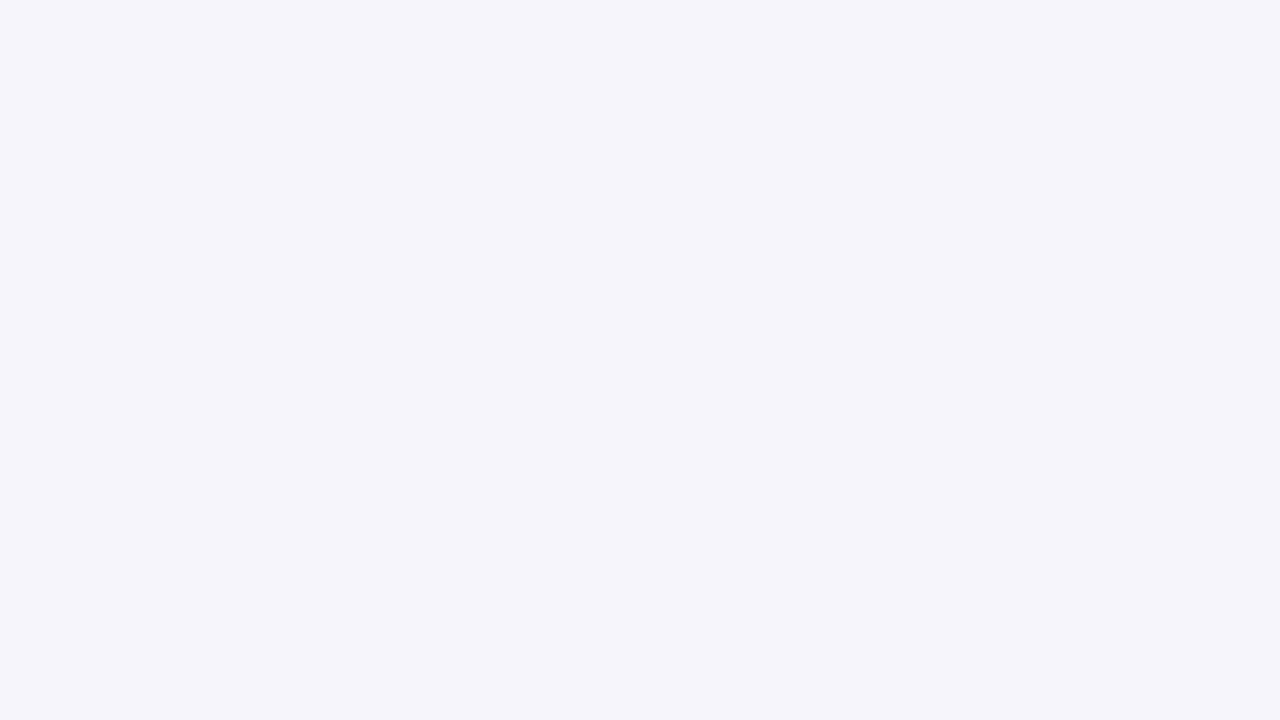

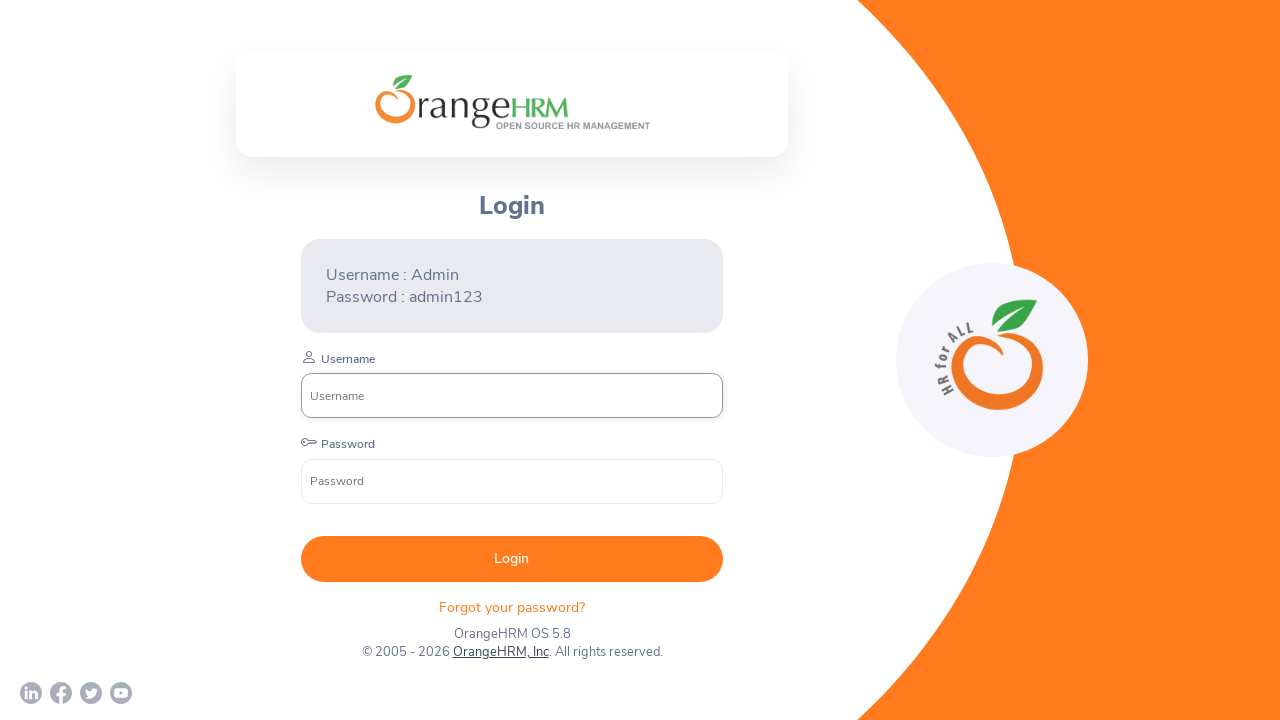